Retrieves a value from an element's attribute, calculates a mathematical result, and fills a form with the result along with checking robot verification checkboxes before submitting

Starting URL: http://suninjuly.github.io/get_attribute.html

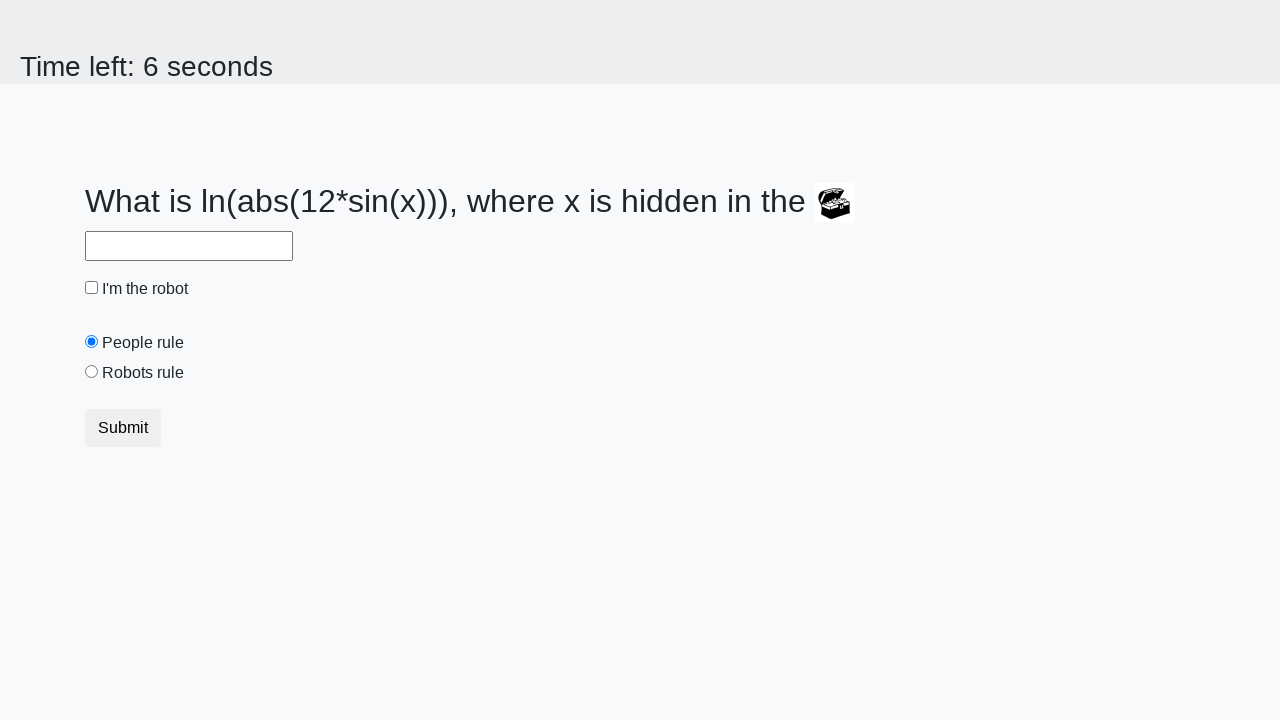

Located the treasure box element
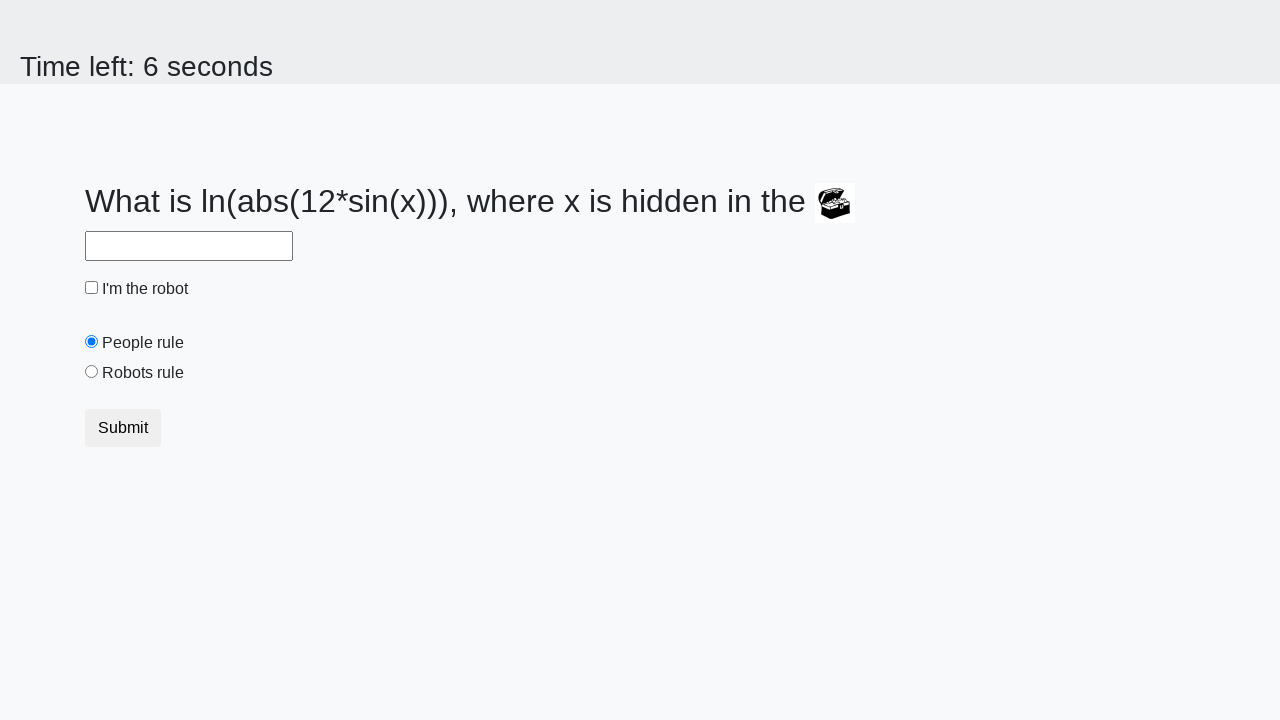

Retrieved valuex attribute from treasure box: 753
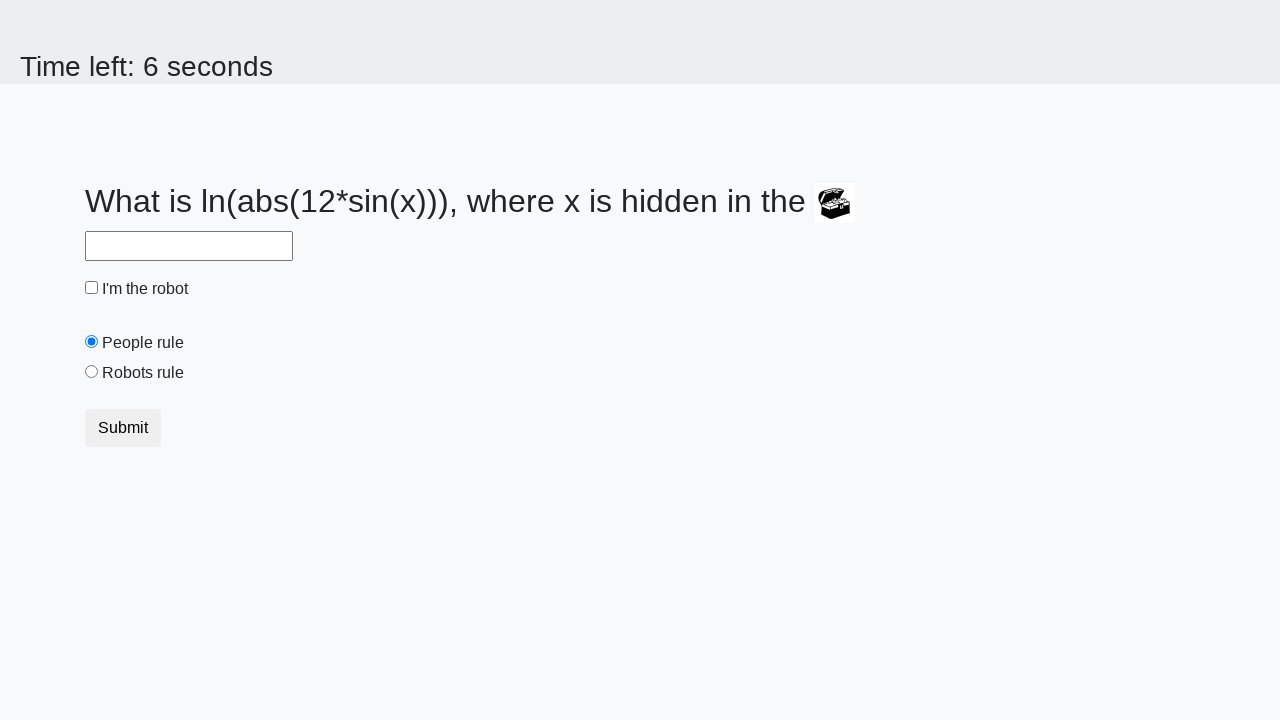

Calculated mathematical result from attribute value: 2.300672794581122
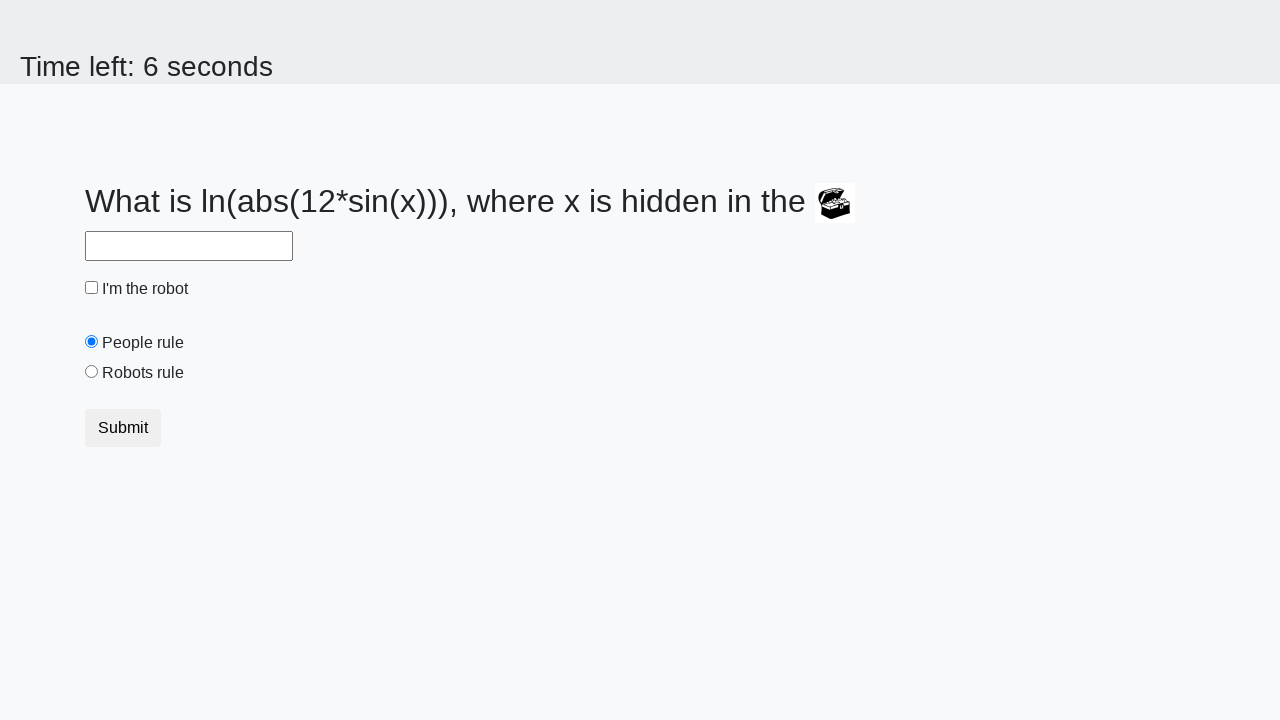

Filled answer field with calculated result: 2.300672794581122 on #answer
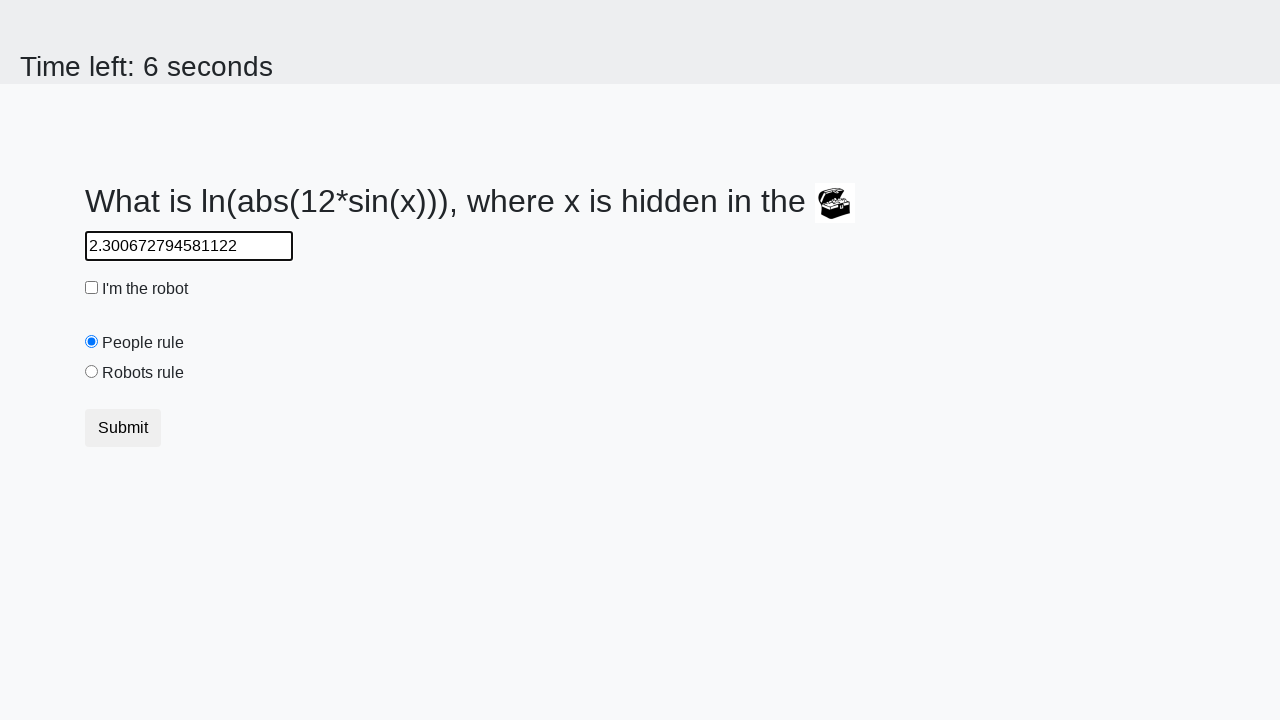

Checked the robot verification checkbox at (92, 288) on #robotCheckbox
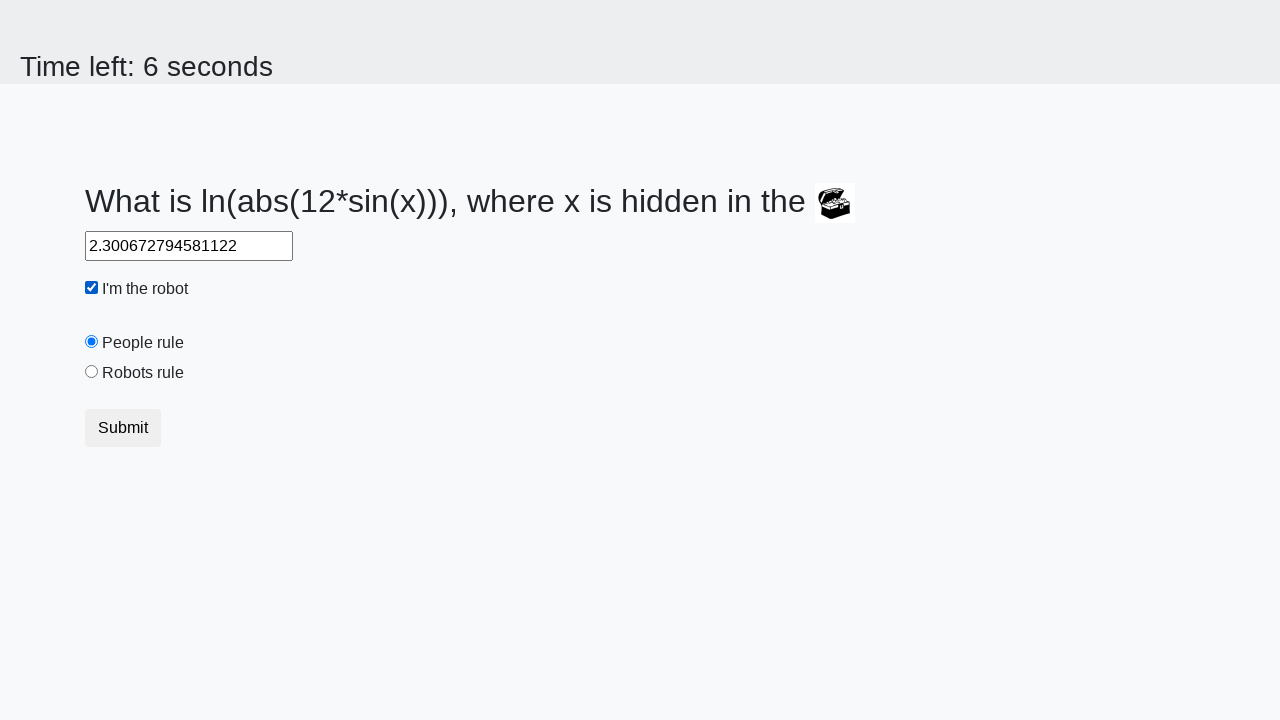

Selected the robots rule radio button at (92, 372) on #robotsRule
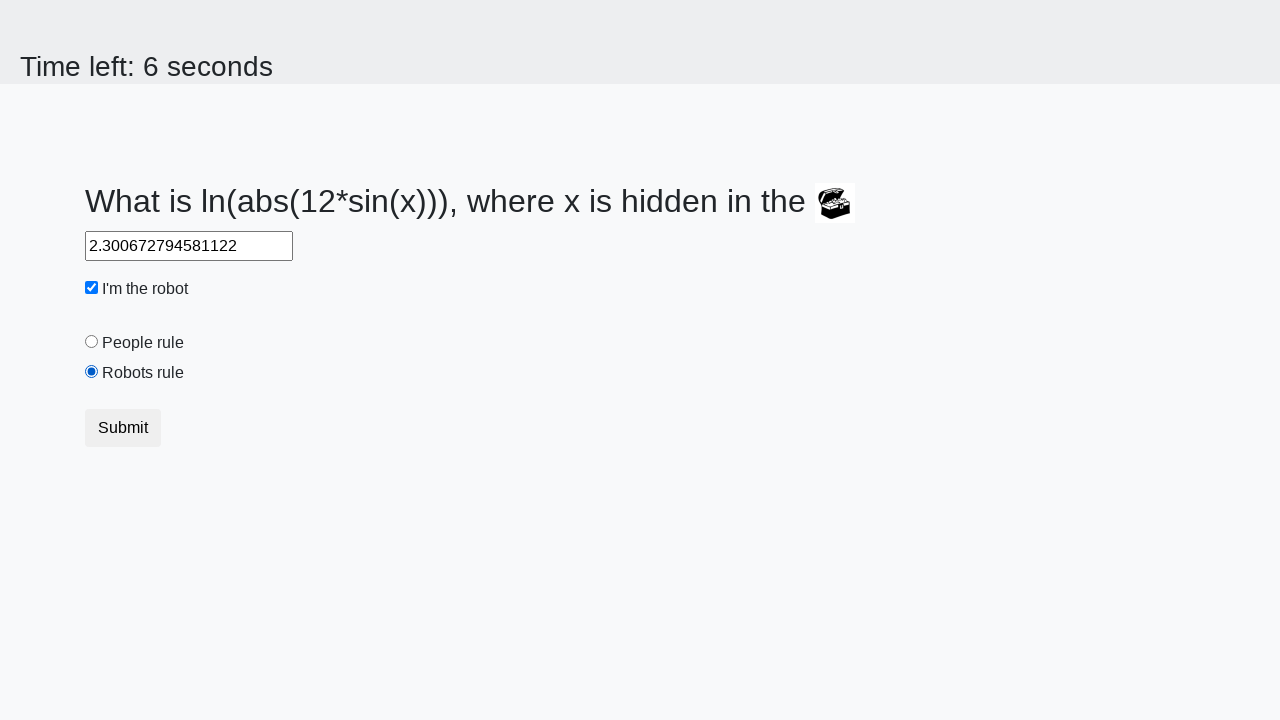

Submitted the form at (123, 428) on [type='submit']
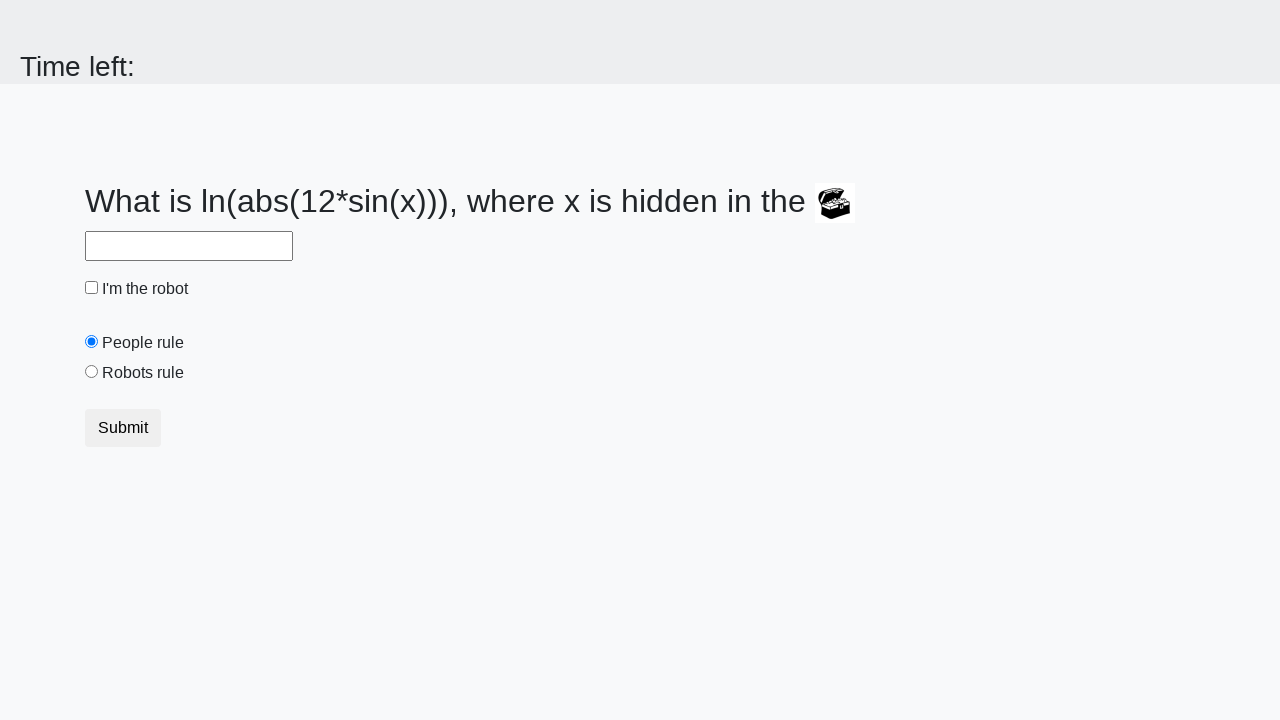

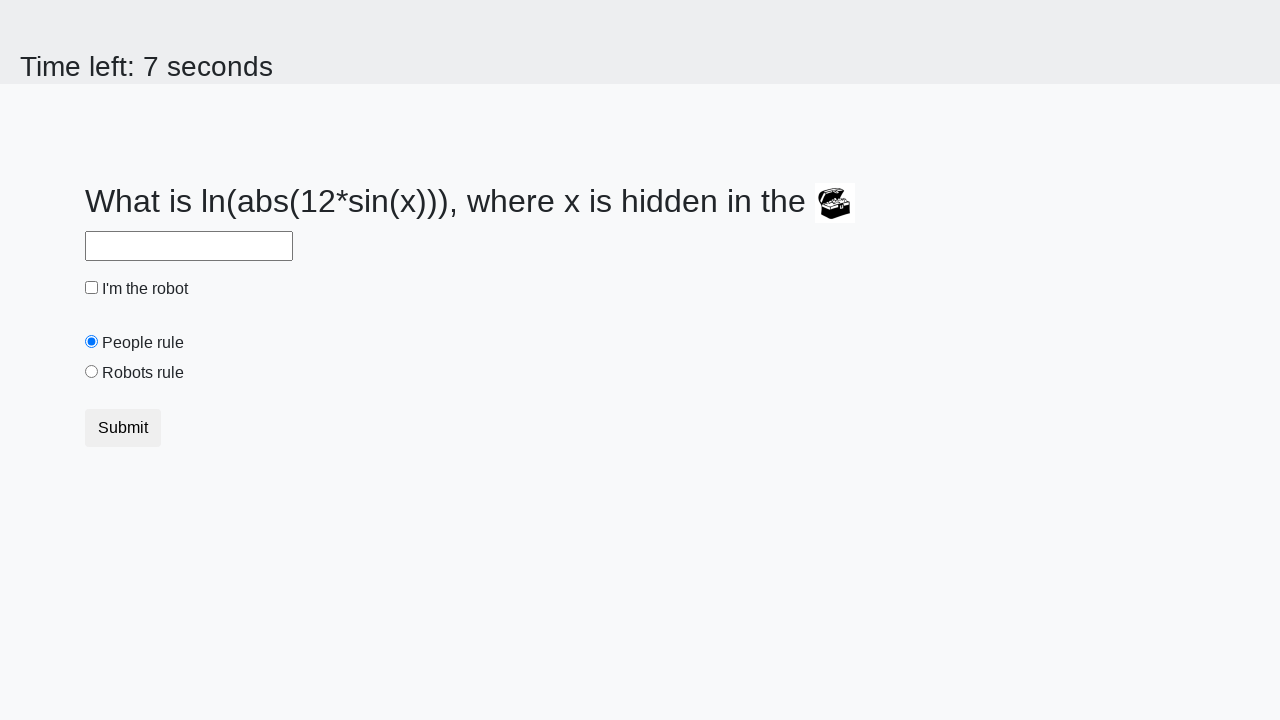